Tests navigating to Desktop Application Development under Custom App

Starting URL: https://www.tranktechnologies.com/

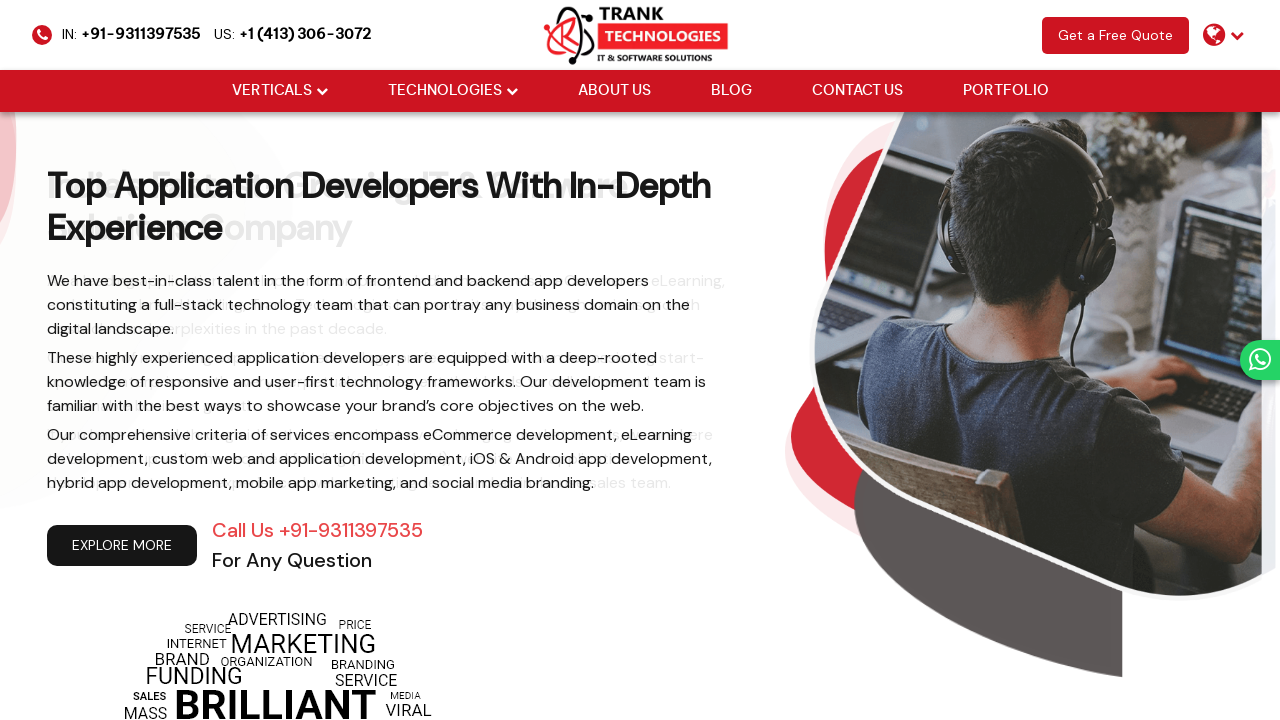

Clicked Verticals dropdown at (280, 91) on (//li[@class='drop_down'])[1]
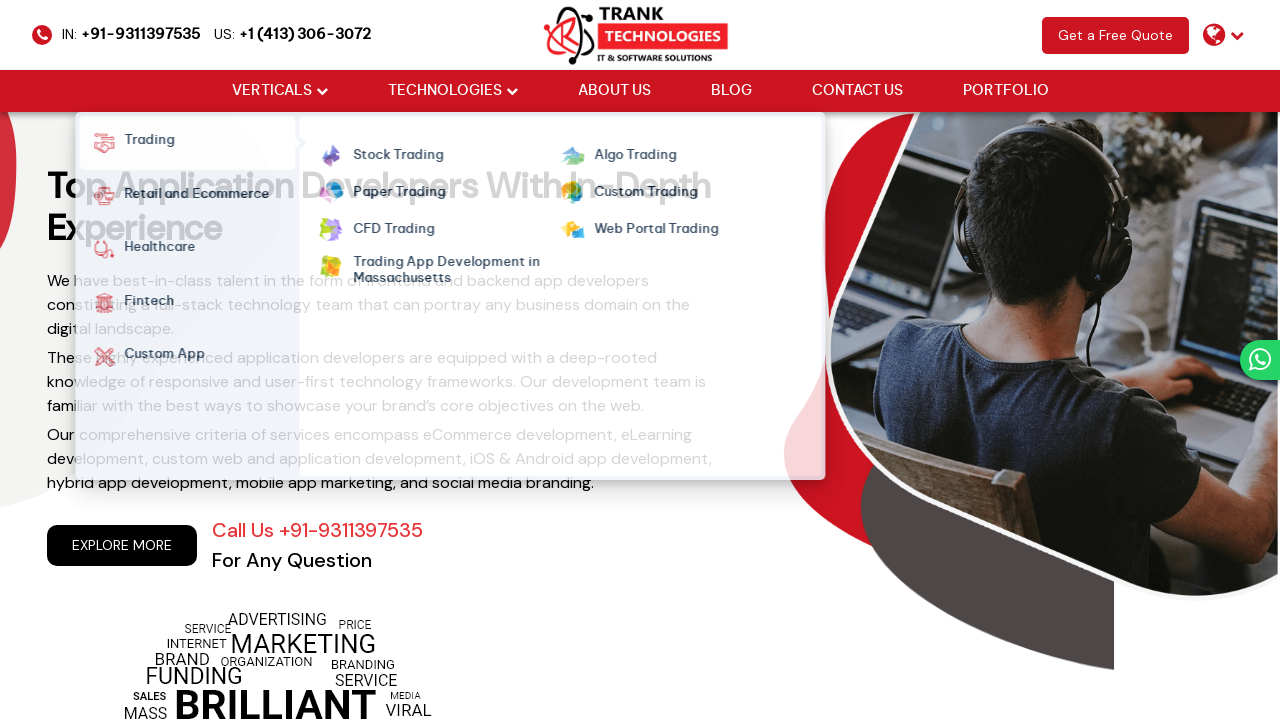

Hovered over Custom App option at (161, 357) on xpath=//strong[normalize-space()='Custom App']
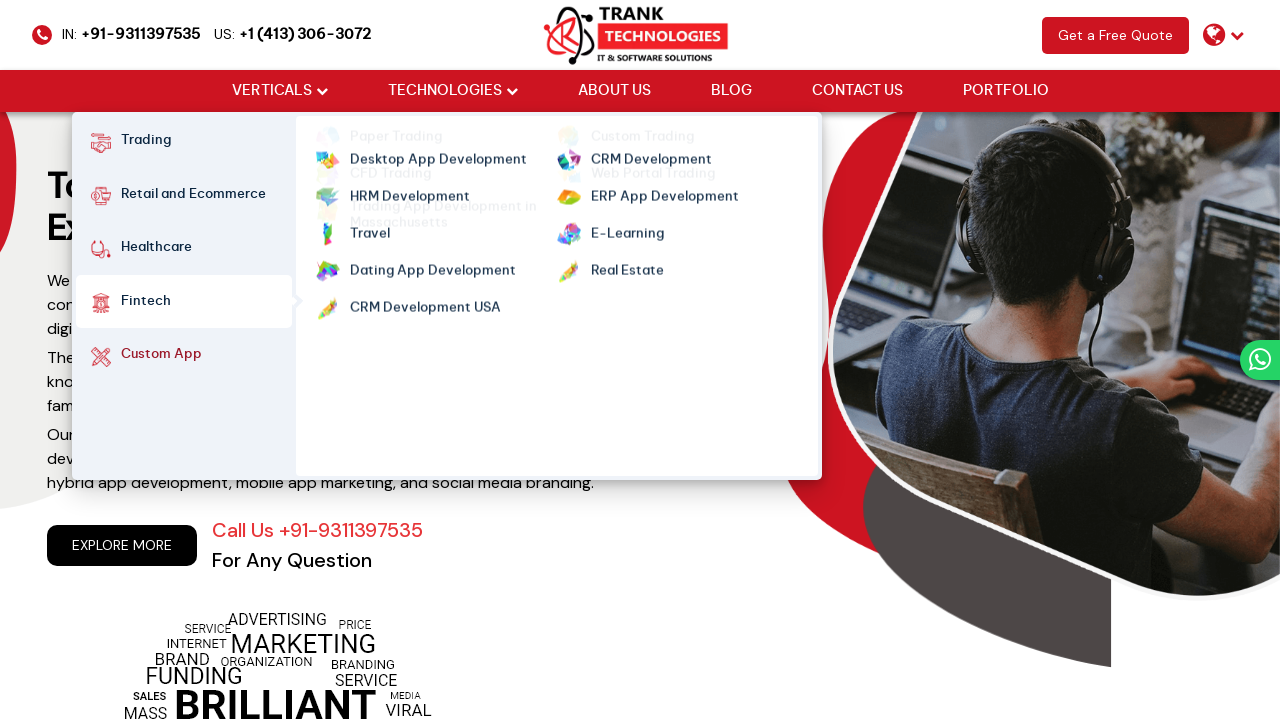

Clicked Desktop Application Development link at (438, 156) on (//a[@href='https://www.tranktechnologies.com/desktop-application-development-co
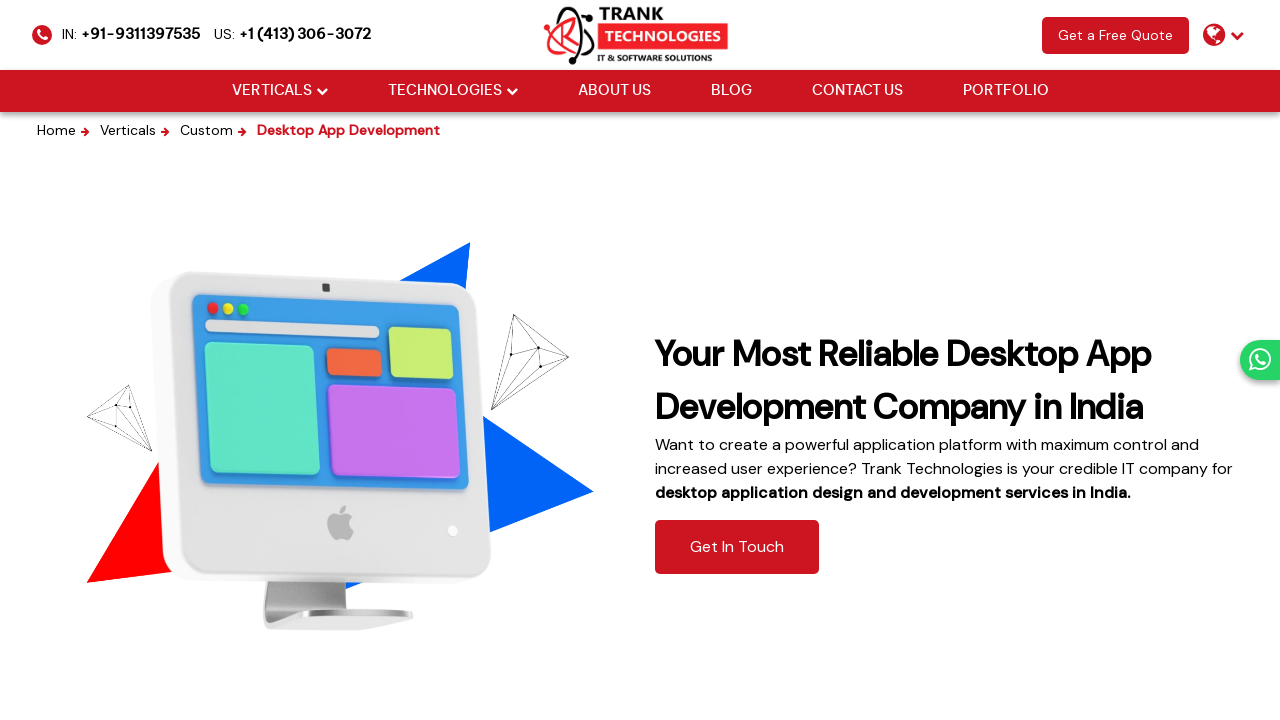

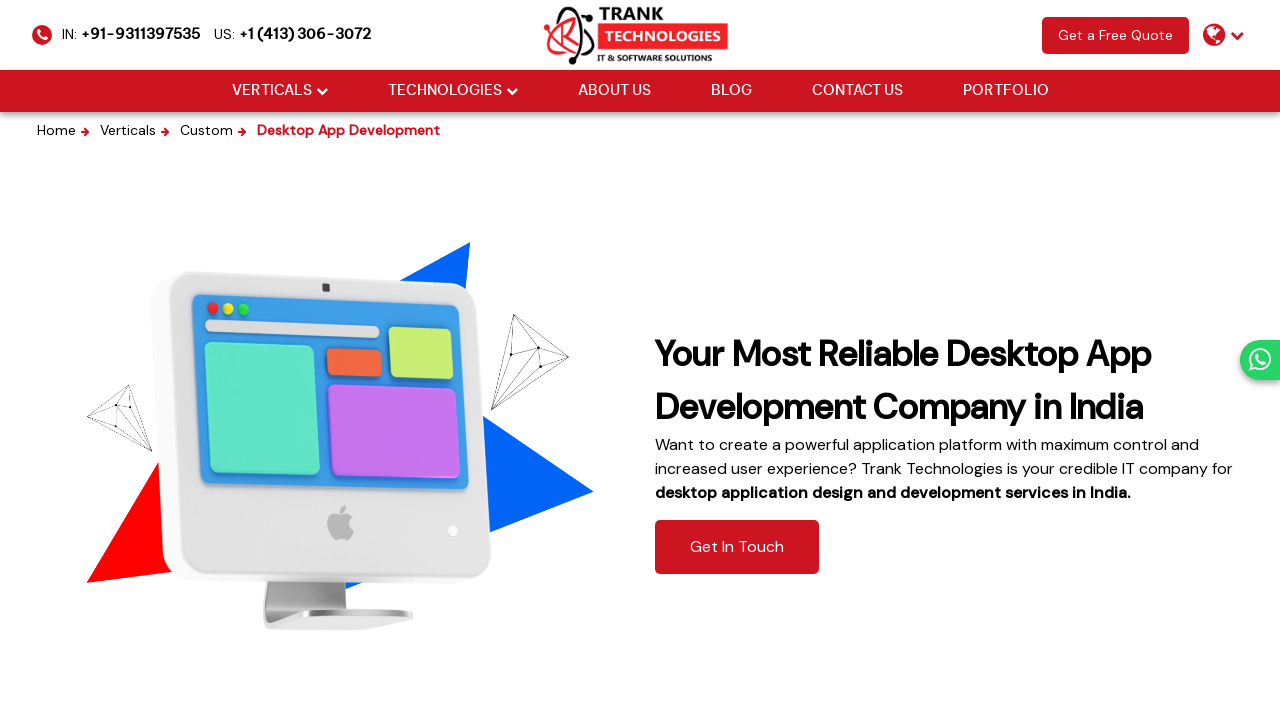